Tests that the input field clears after adding a todo item

Starting URL: https://demo.playwright.dev/todomvc

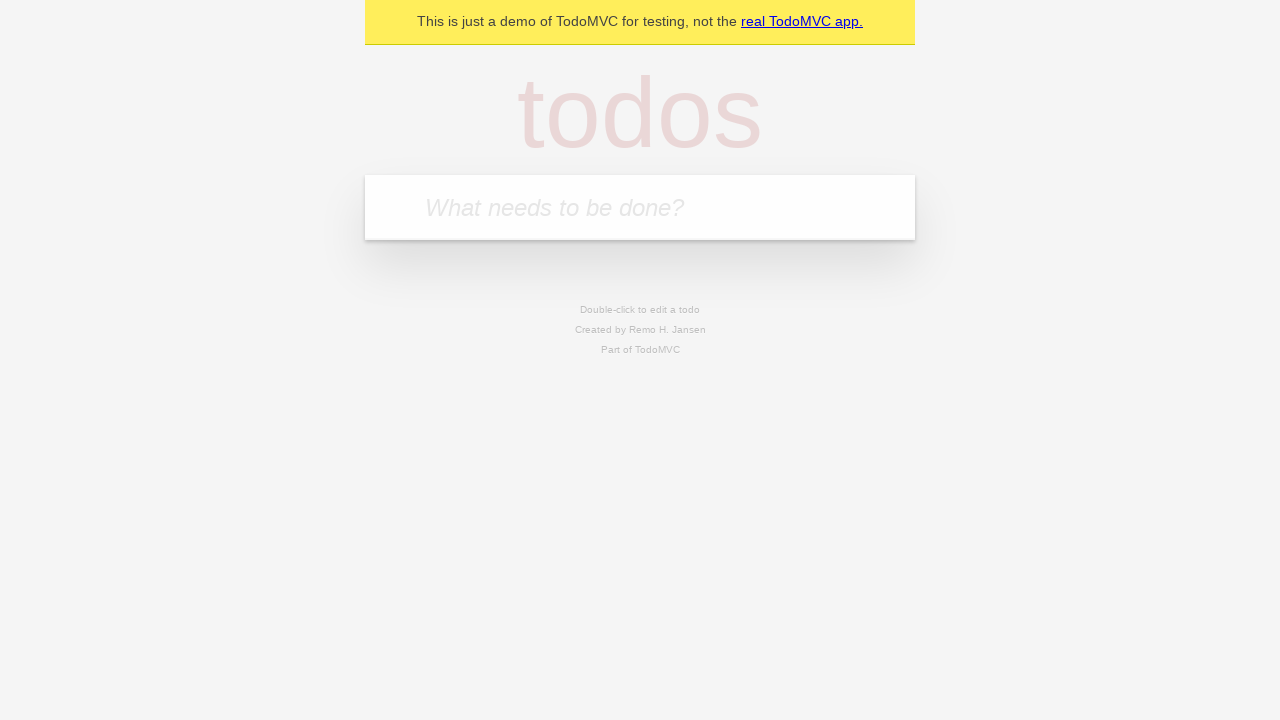

Filled new todo input field with 'buy some cheese' on .new-todo
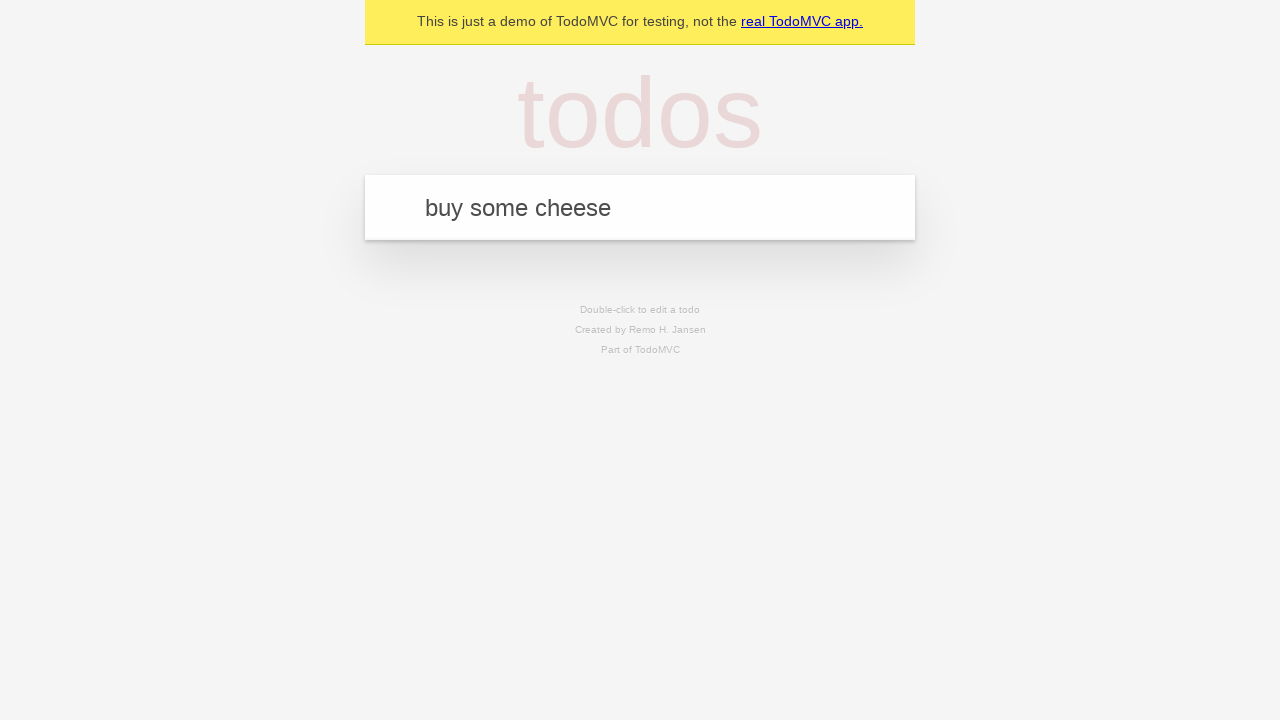

Pressed Enter to add todo item on .new-todo
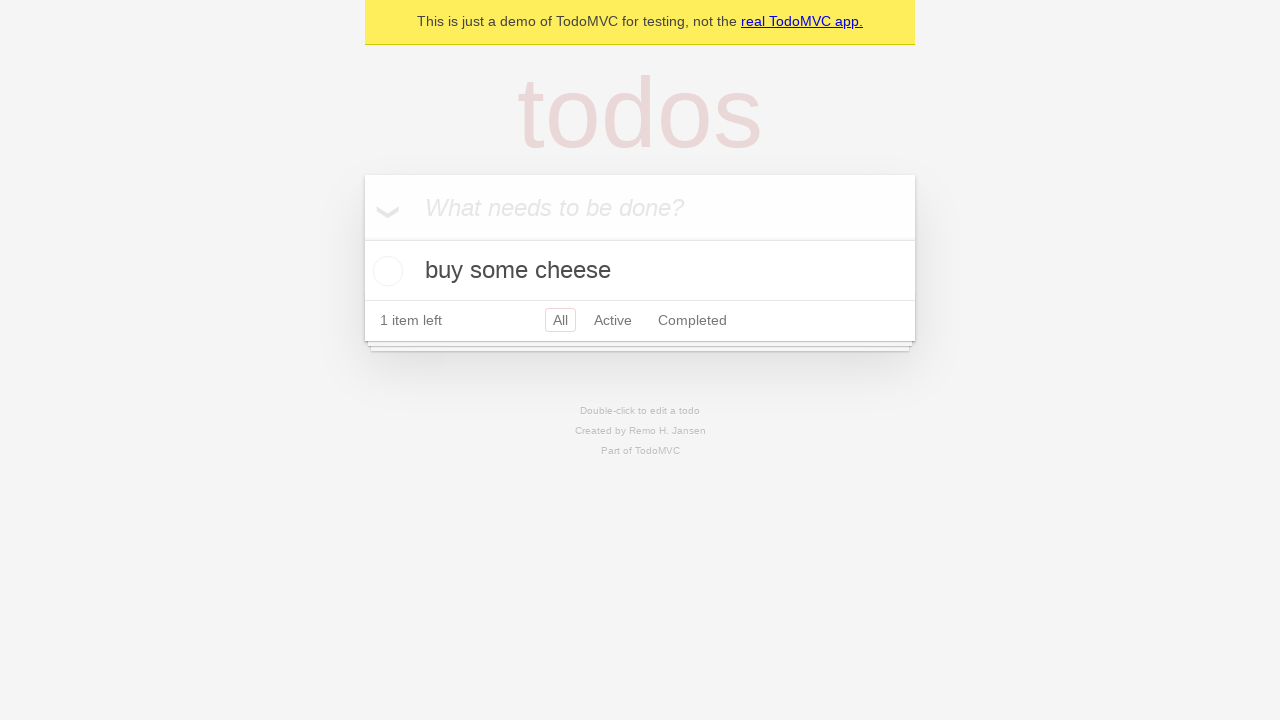

Todo item appeared in the list
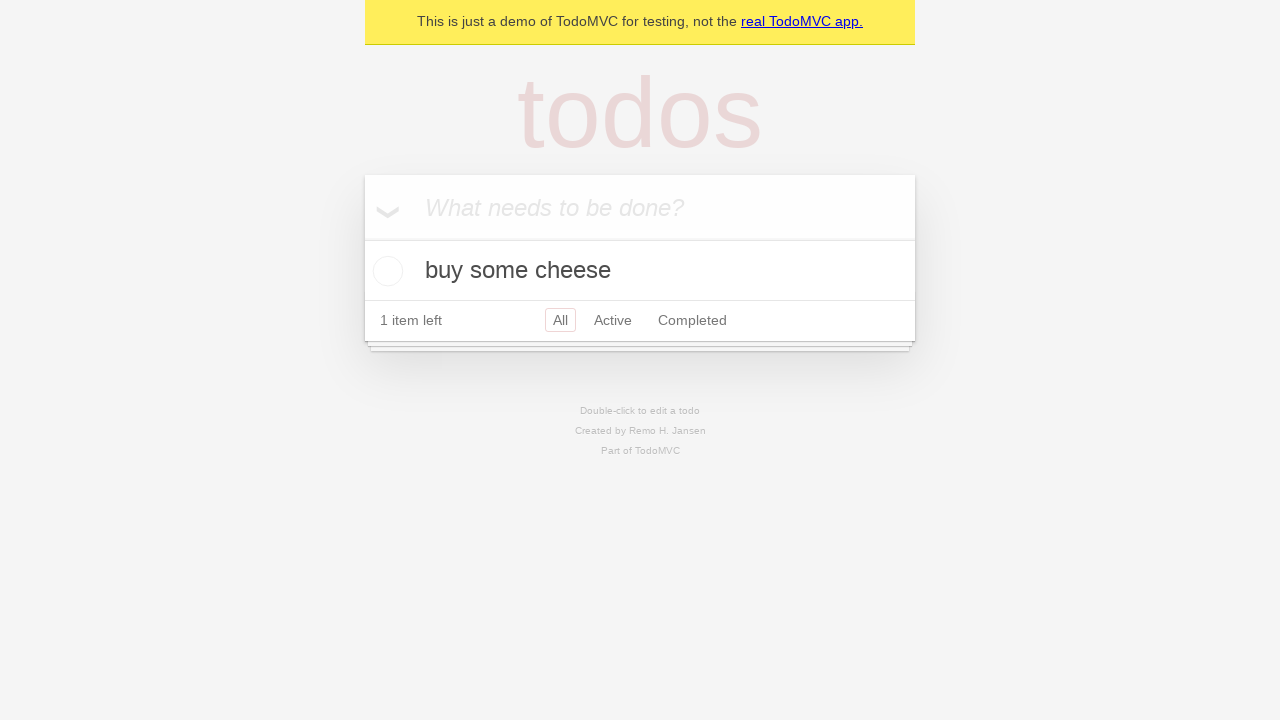

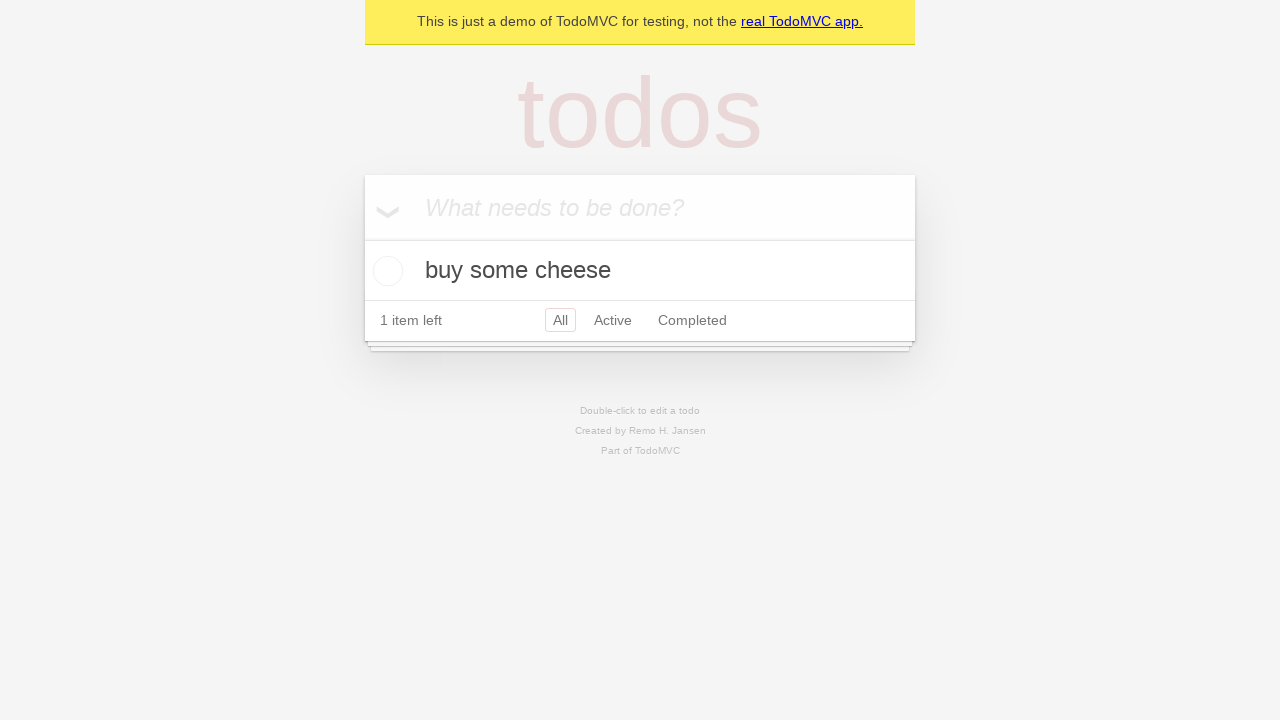